Tests FAQ accordion functionality by clicking on the first FAQ item's expand button

Starting URL: https://world.optimizely.com/community/omvp/

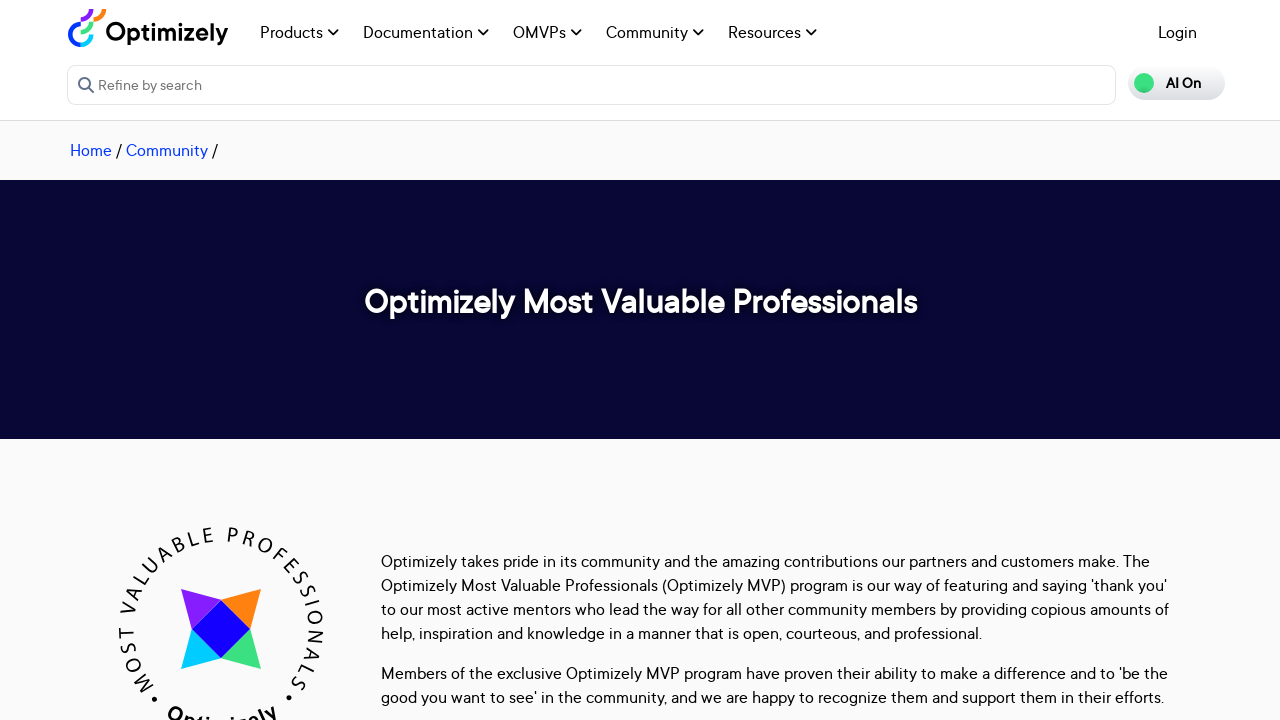

Navigated to Optimizely OMVP community page
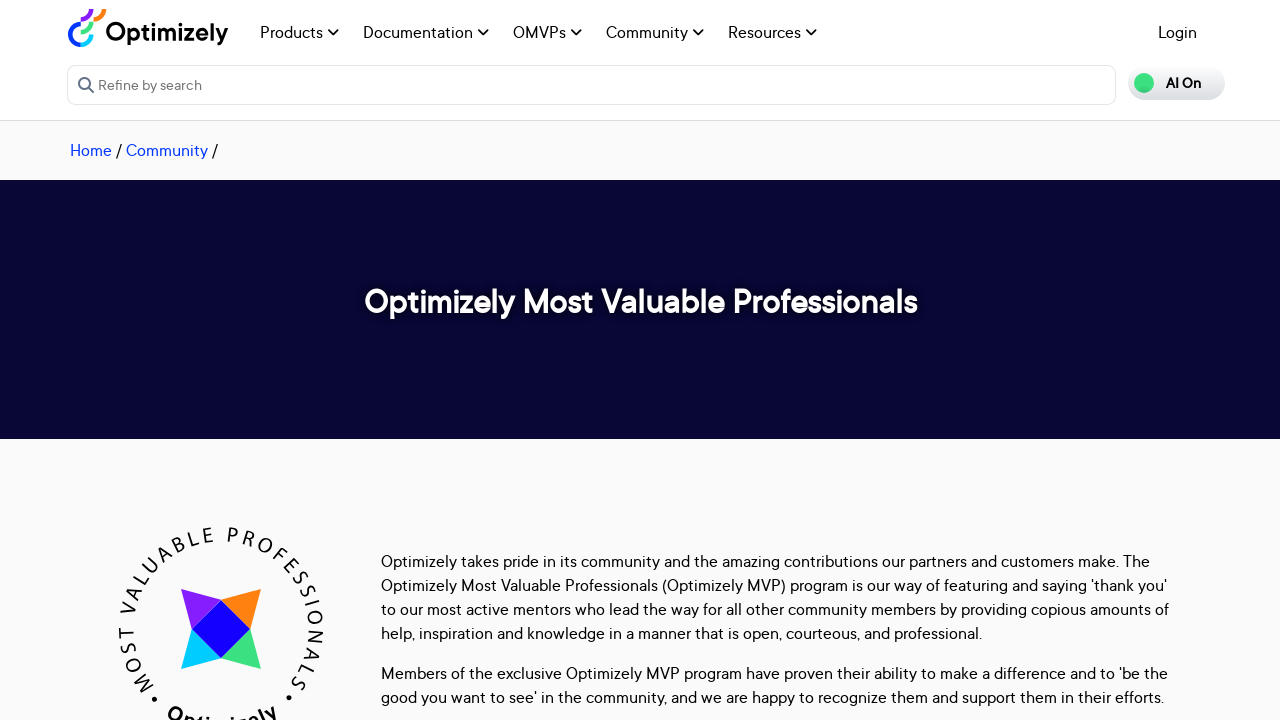

Clicked expand button on first FAQ accordion item at (139, 361) on #heading-accordion-277086-1 > div > div.symbol > div.plusminus
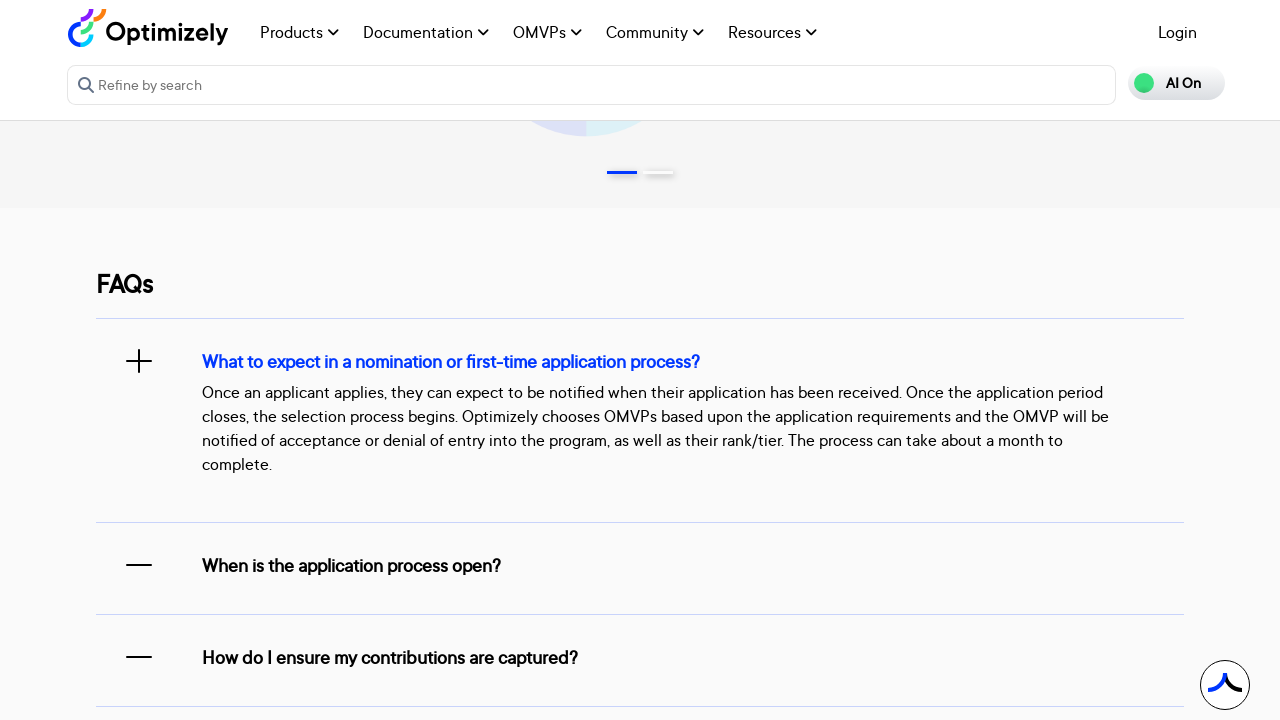

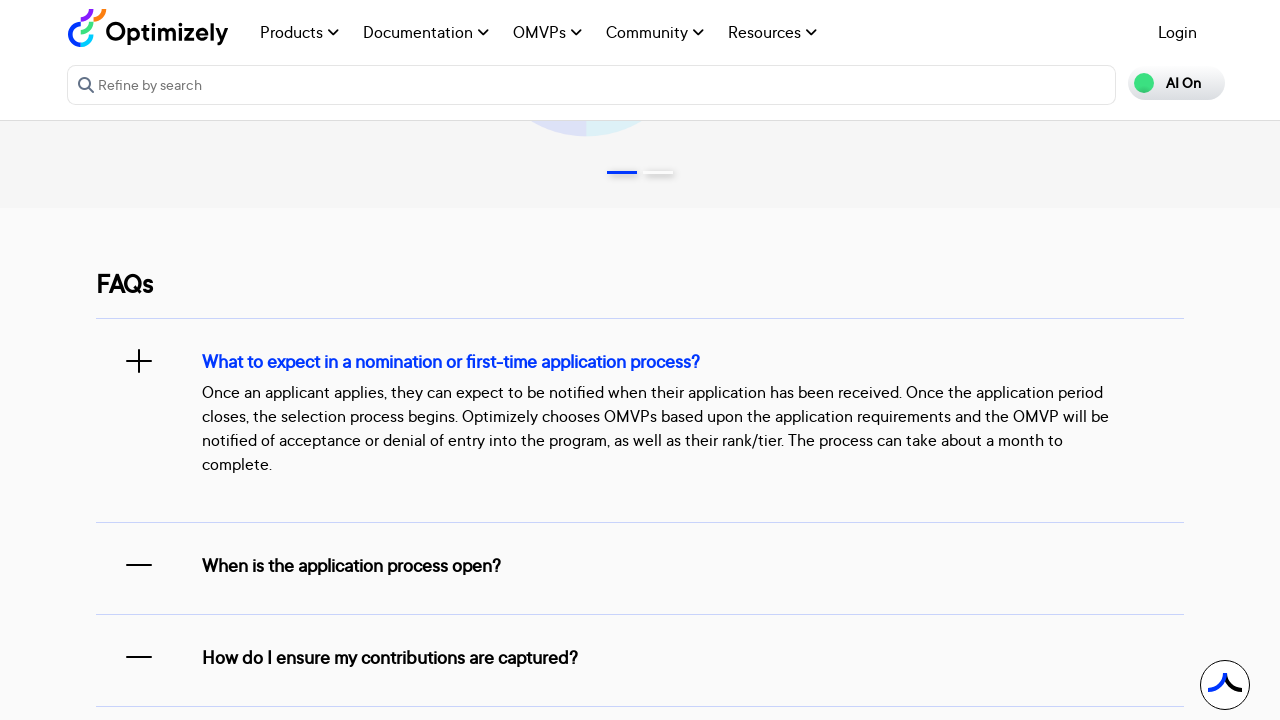